Tests dropdown selection functionality by selecting an option from a dropdown menu

Starting URL: https://the-internet.herokuapp.com/dropdown

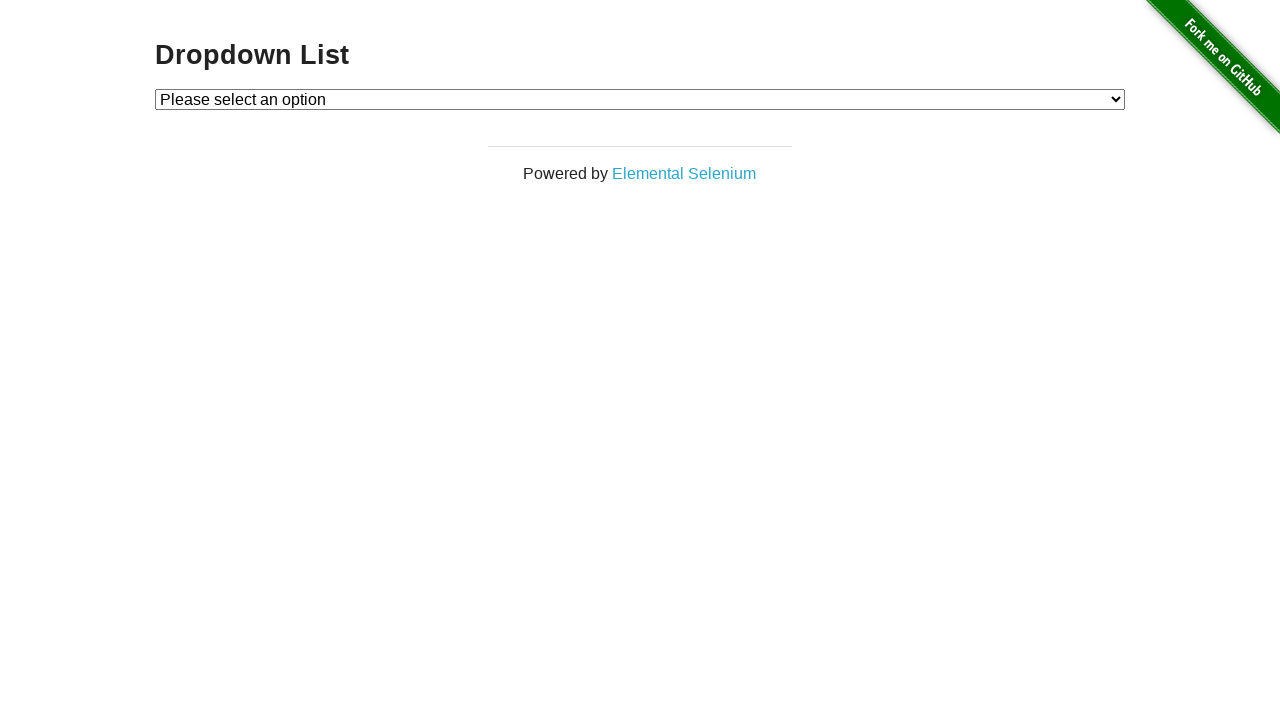

Waited for dropdown list heading to be visible
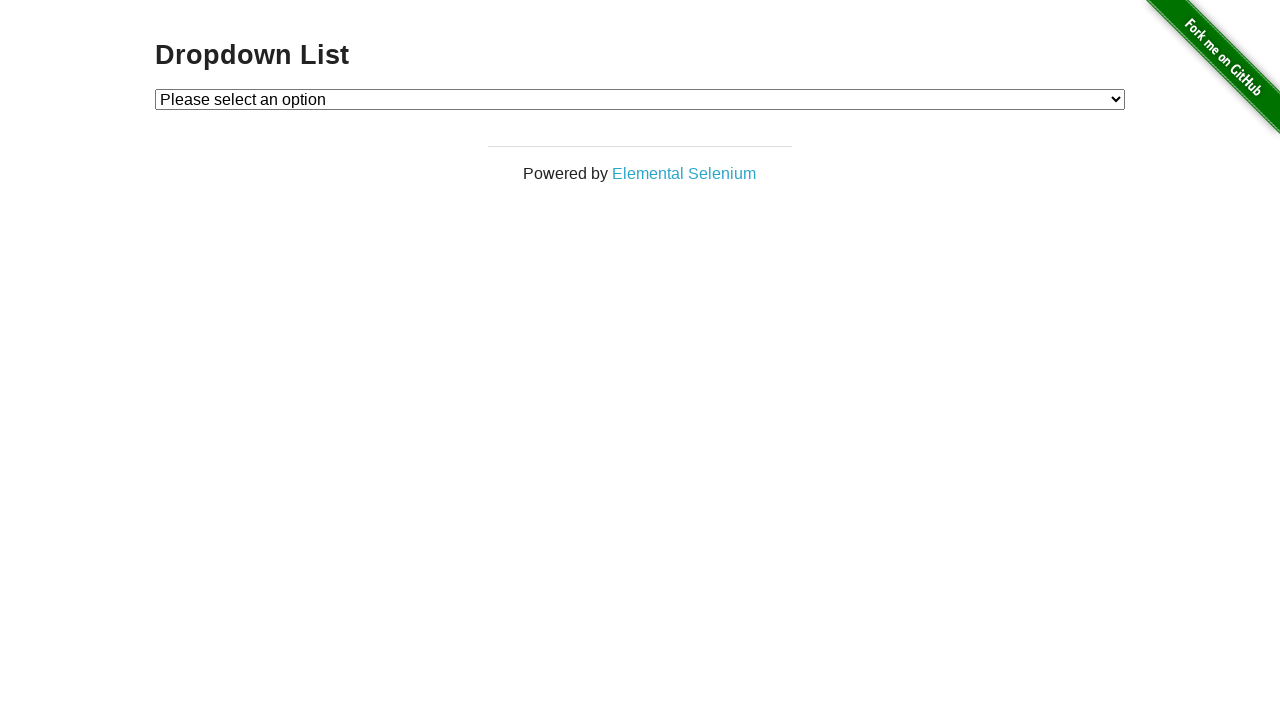

Located the dropdown element
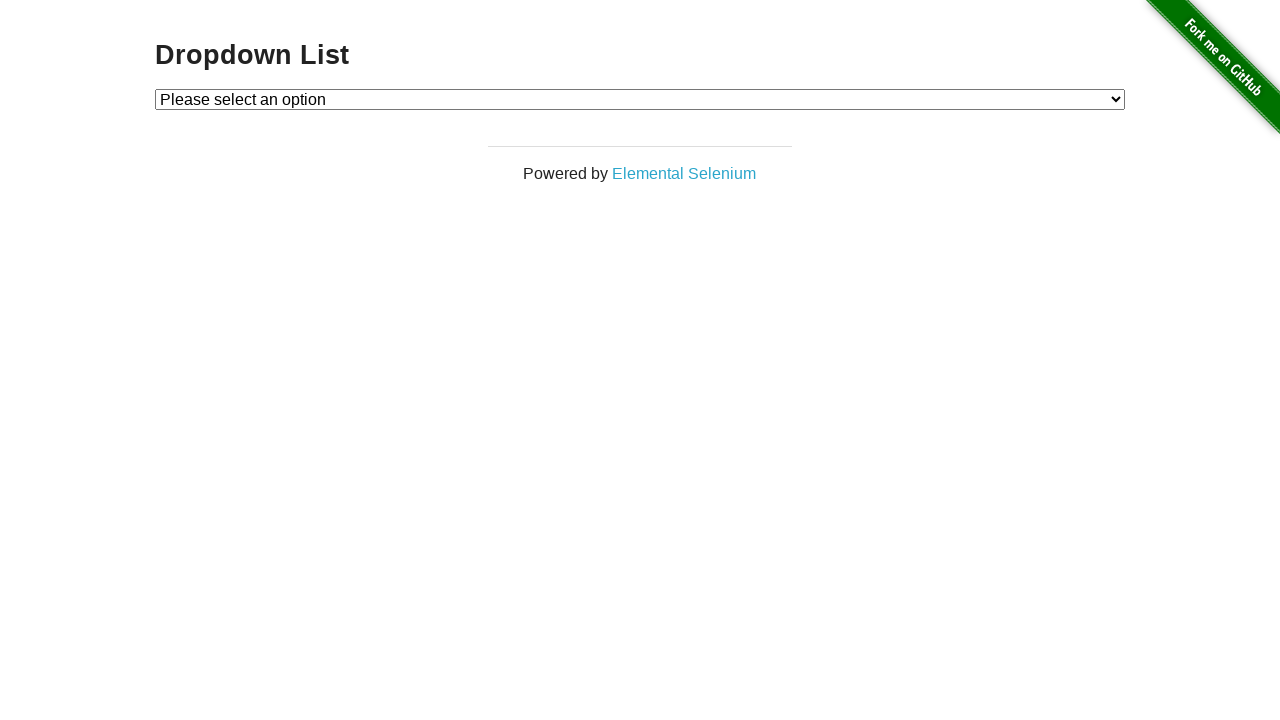

Selected option at index 2 from dropdown menu on #dropdown
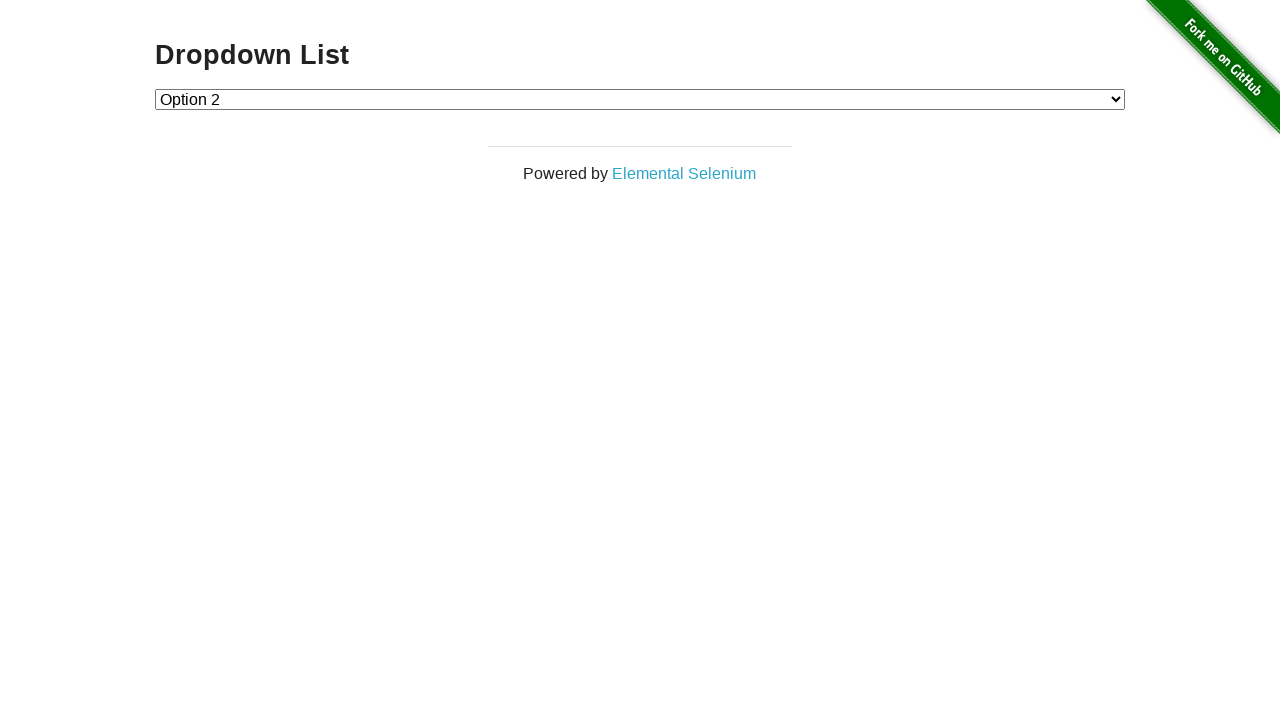

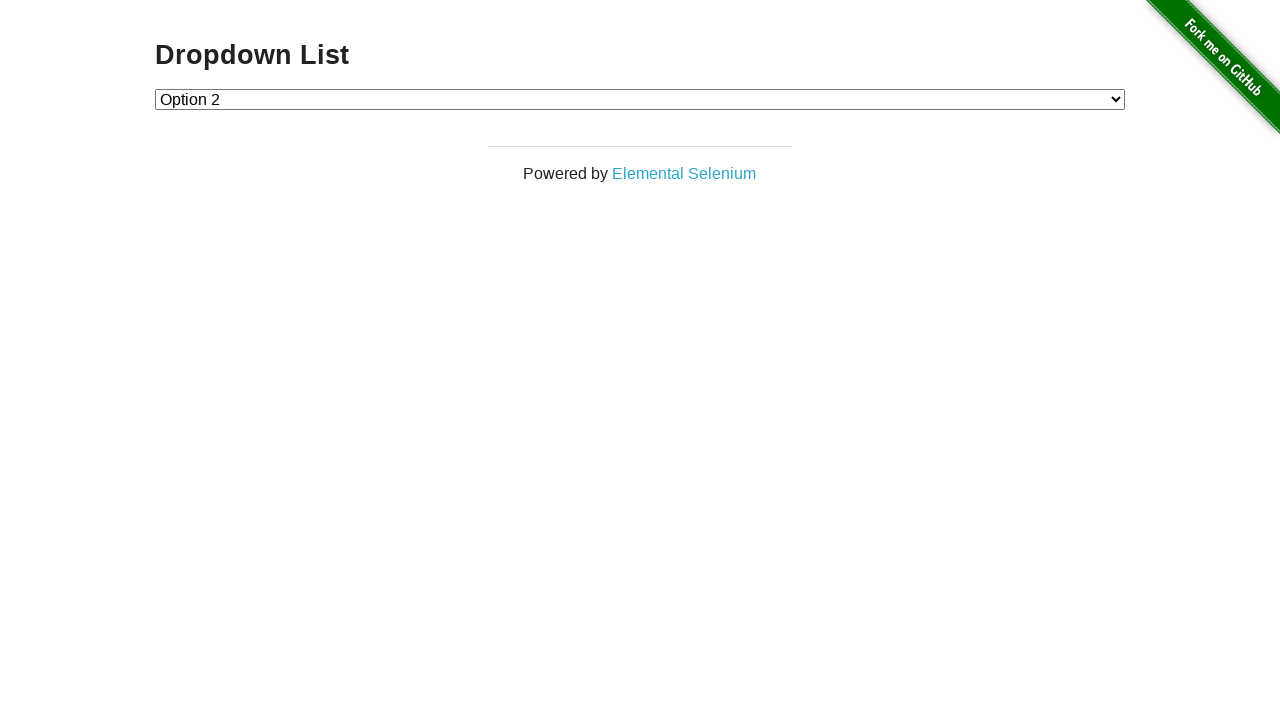